Tests right-click context menu functionality by performing a context click on a designated element on a jQuery context menu demo page

Starting URL: https://swisnl.github.io/jQuery-contextMenu/demo.html

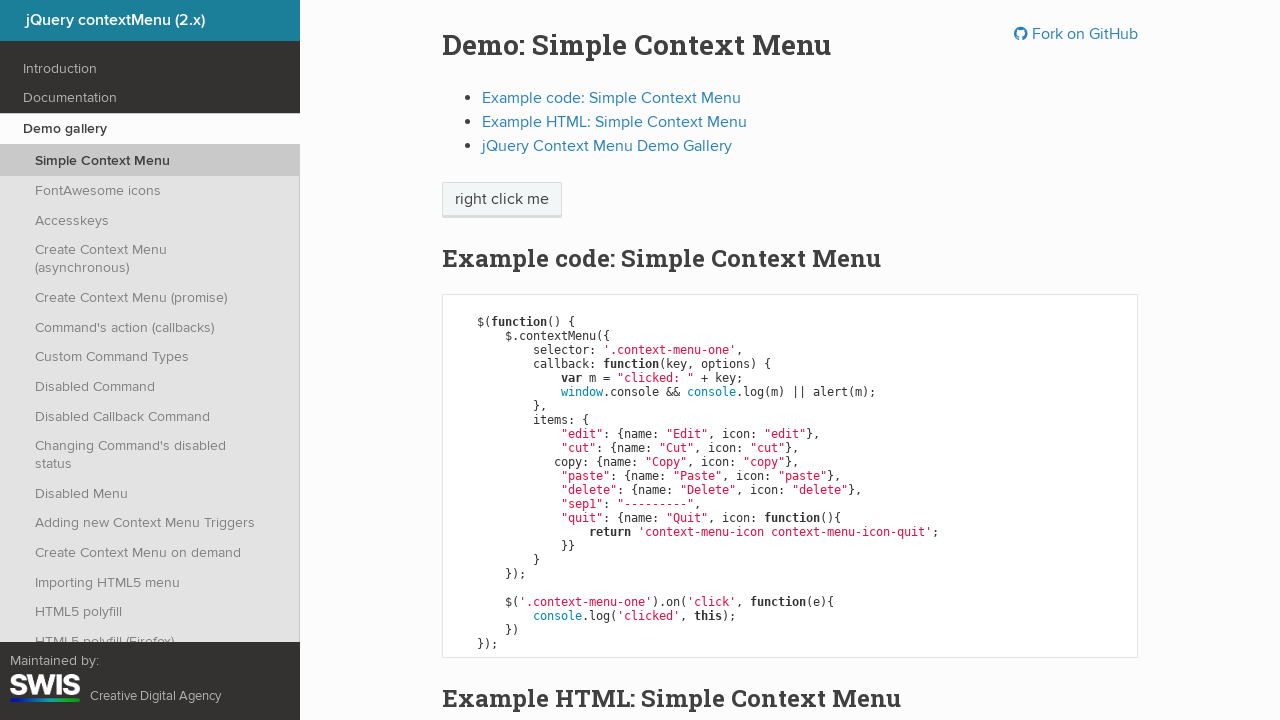

Right-click target element 'right click me' is visible
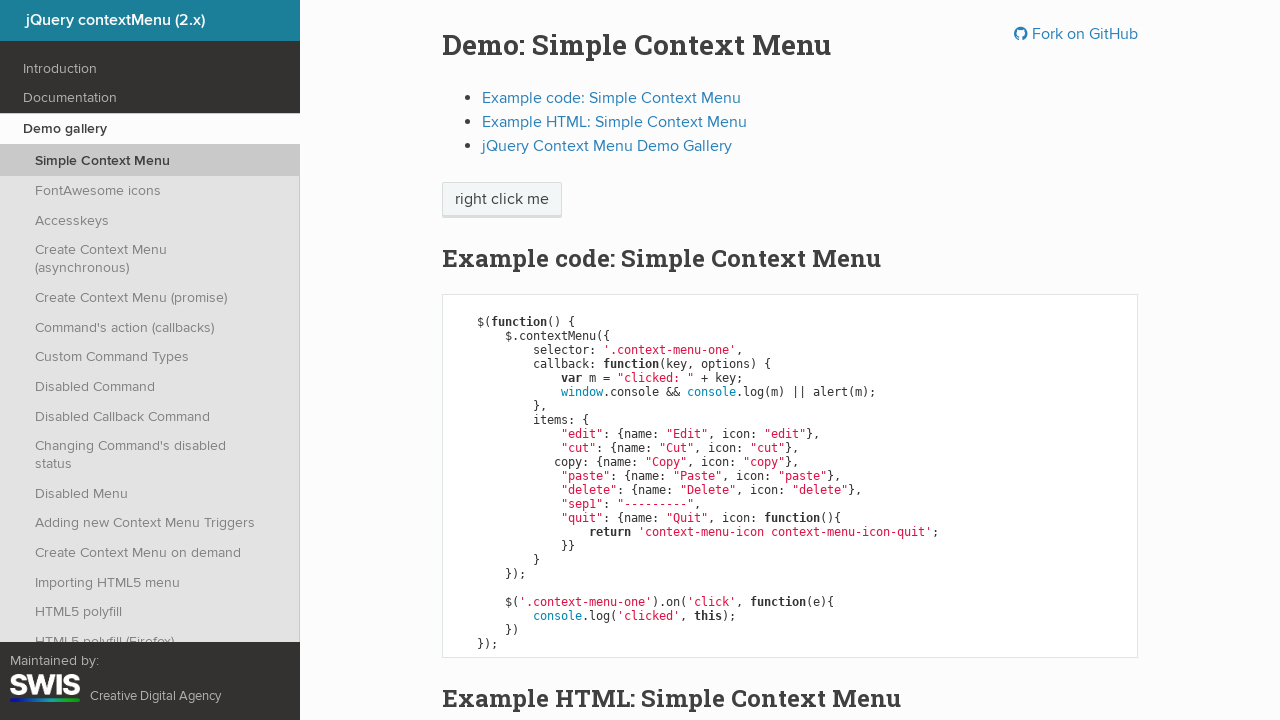

Performed right-click on 'right click me' element at (502, 200) on //span[text()='right click me']
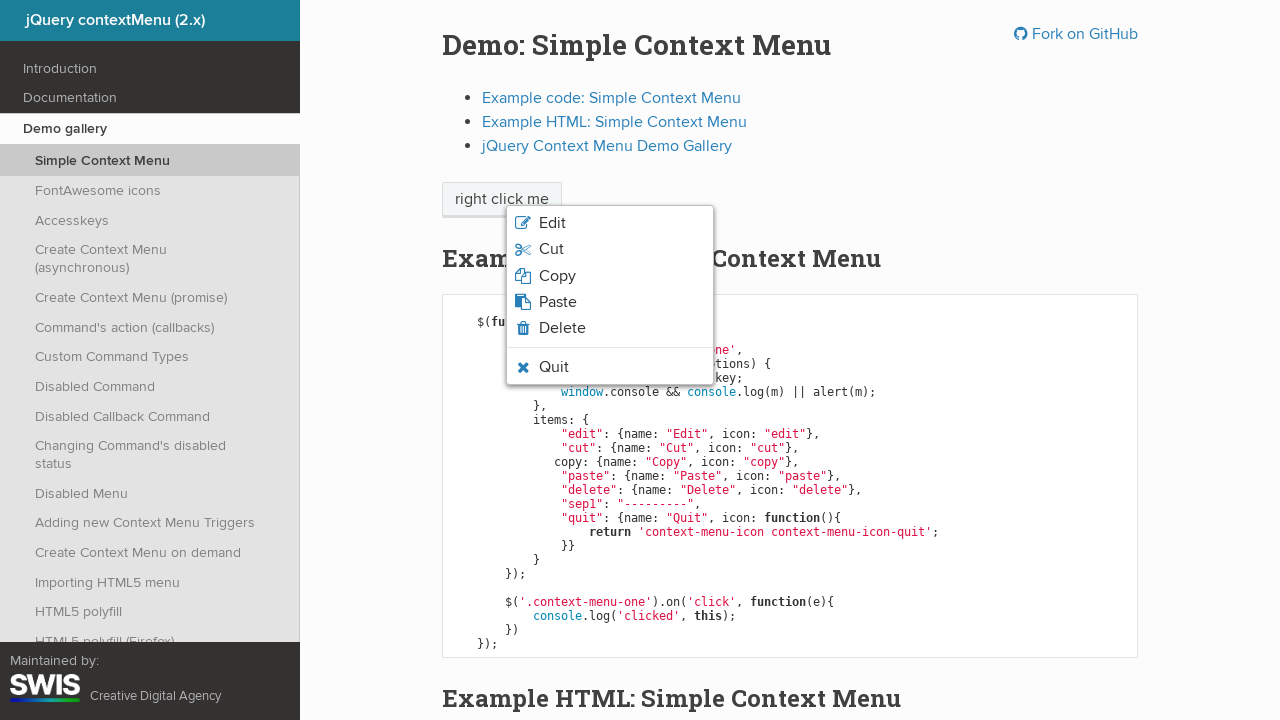

Context menu appeared on the page
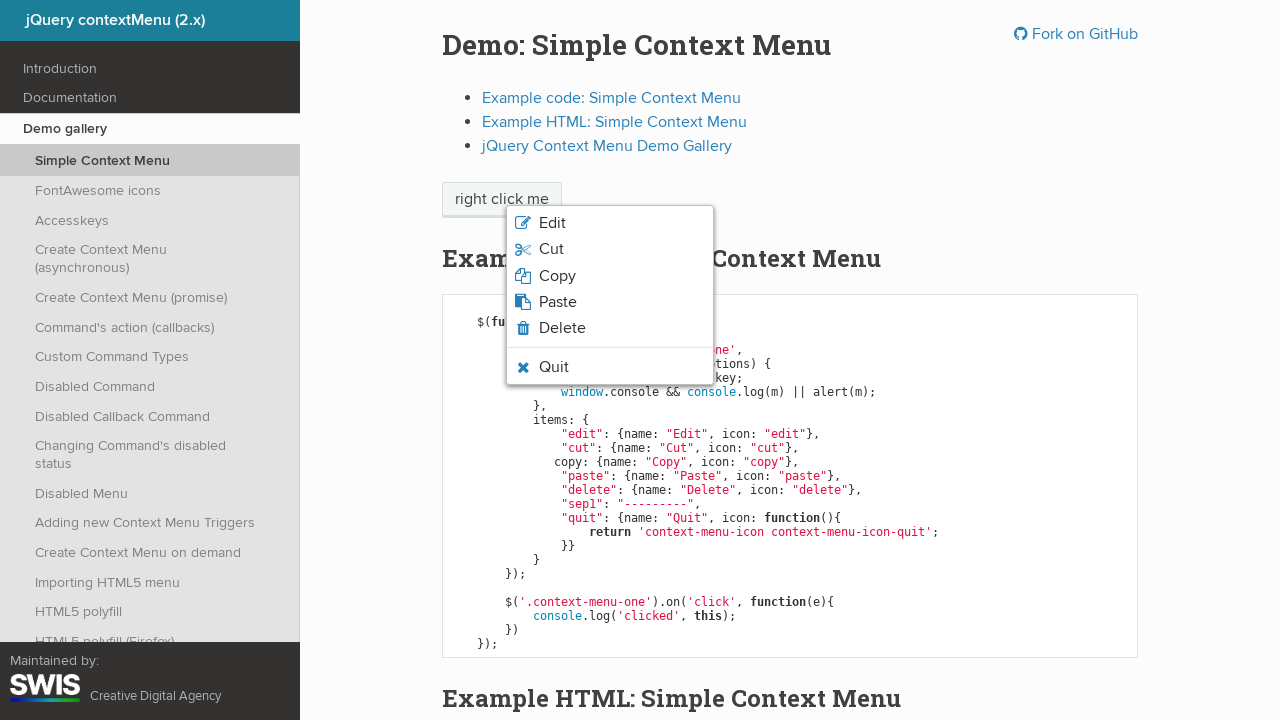

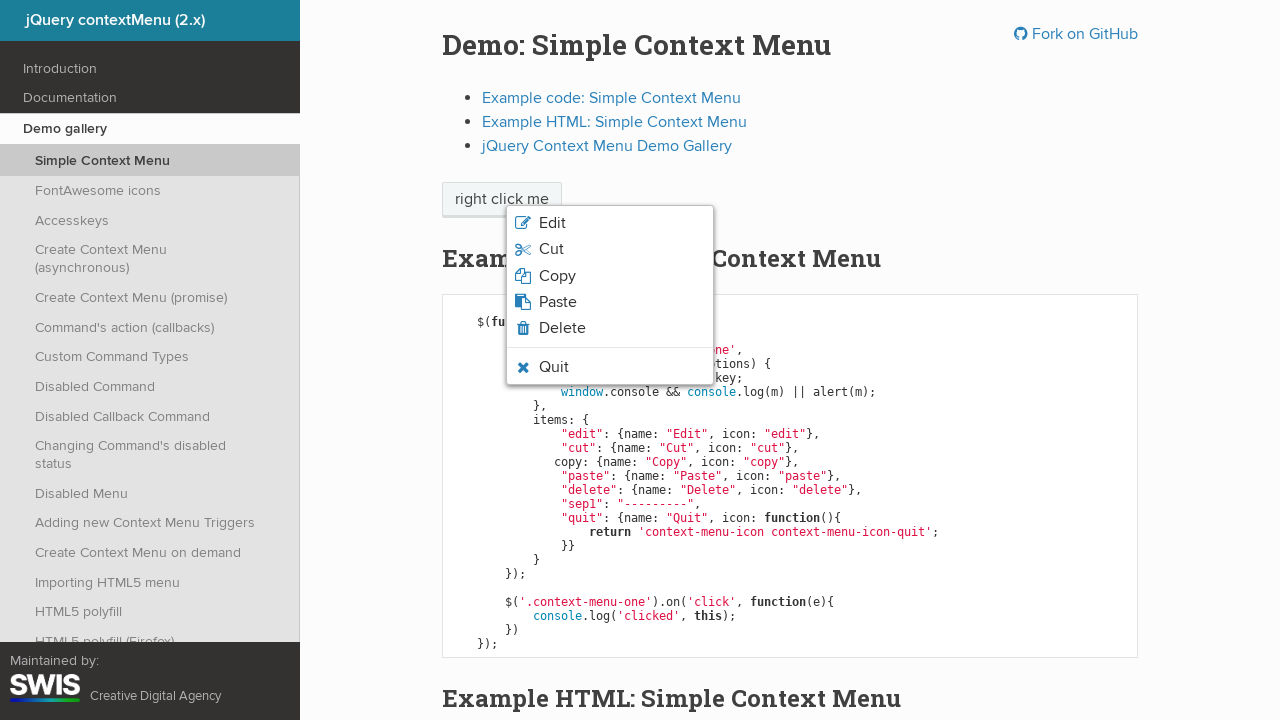